Navigates to DEMOQA homepage, clicks on Elements card, then Text Box, fills out the complete form with name, email, and addresses, and submits

Starting URL: https://demoqa.com/

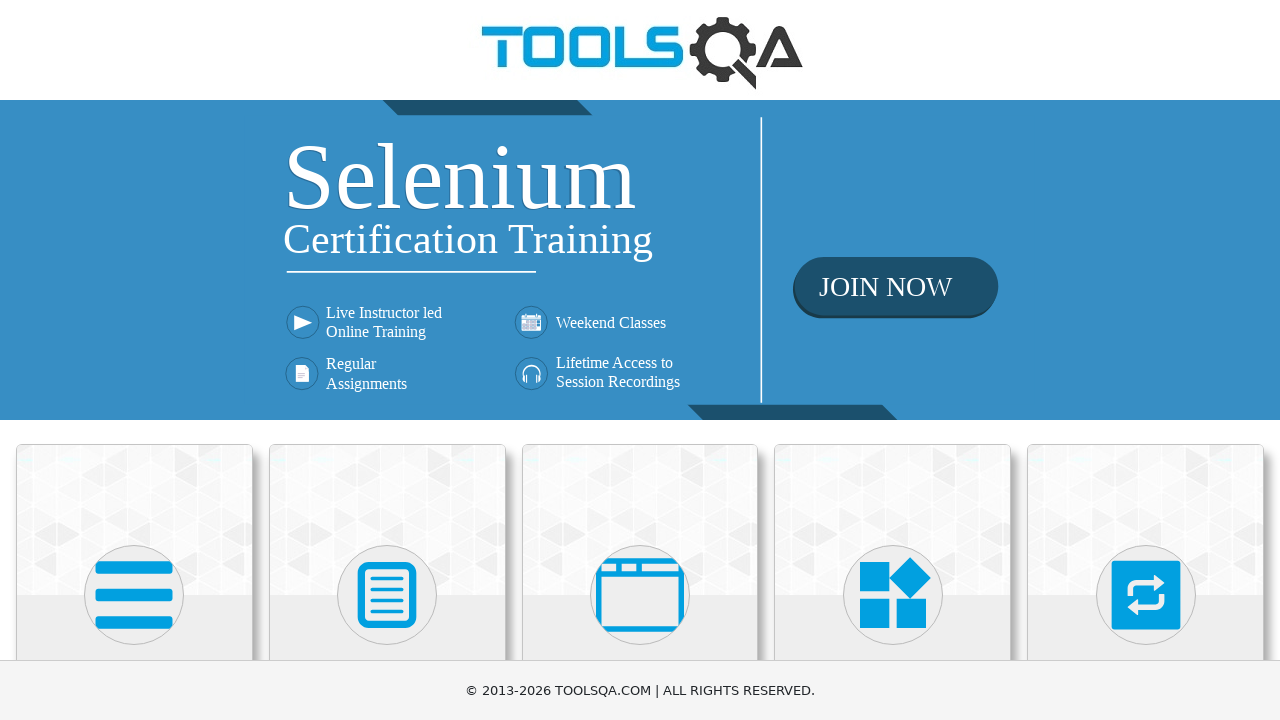

Scrolled down to view Elements card
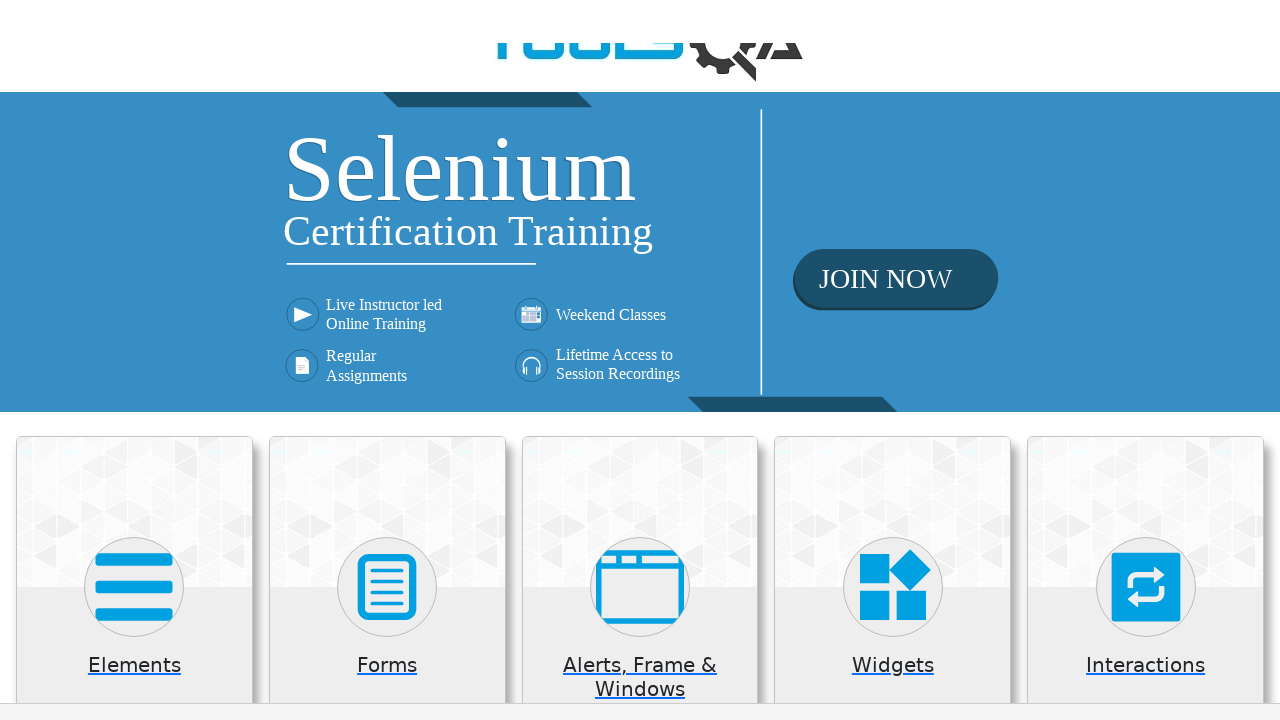

Clicked on Elements card at (134, 520) on .card:has-text('Elements')
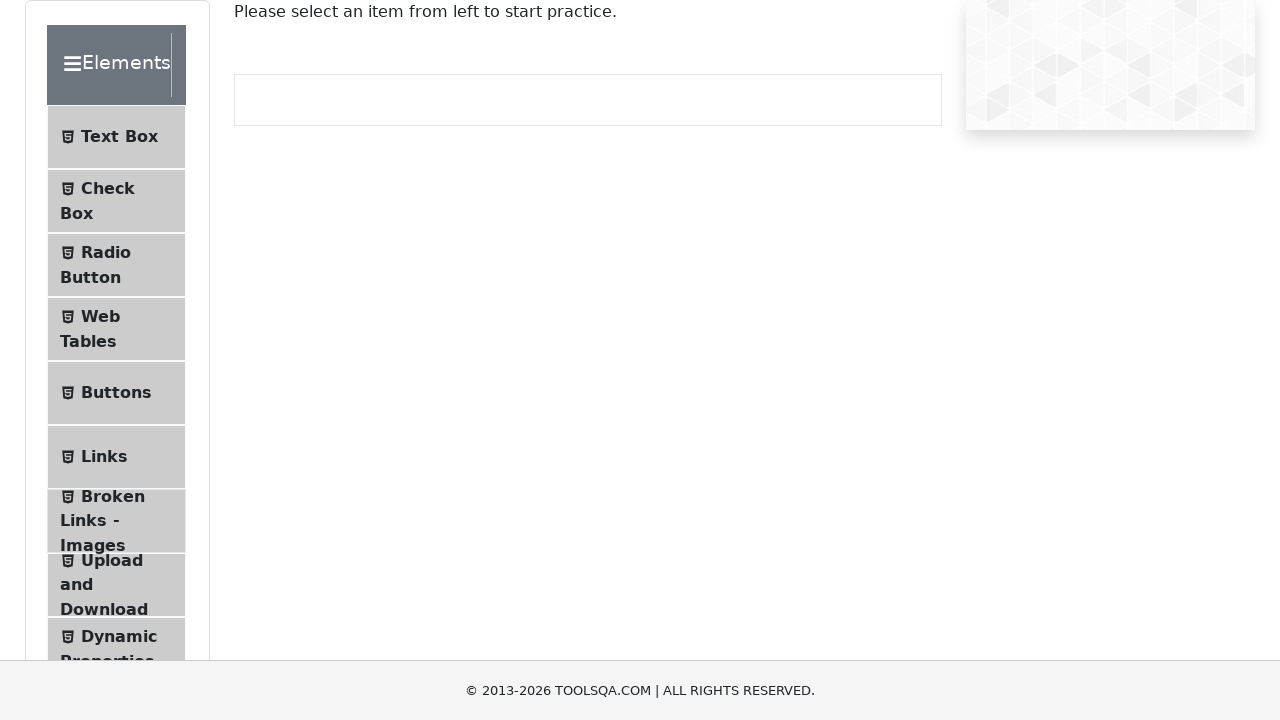

Clicked on Text Box menu item at (119, 137) on text=Text Box
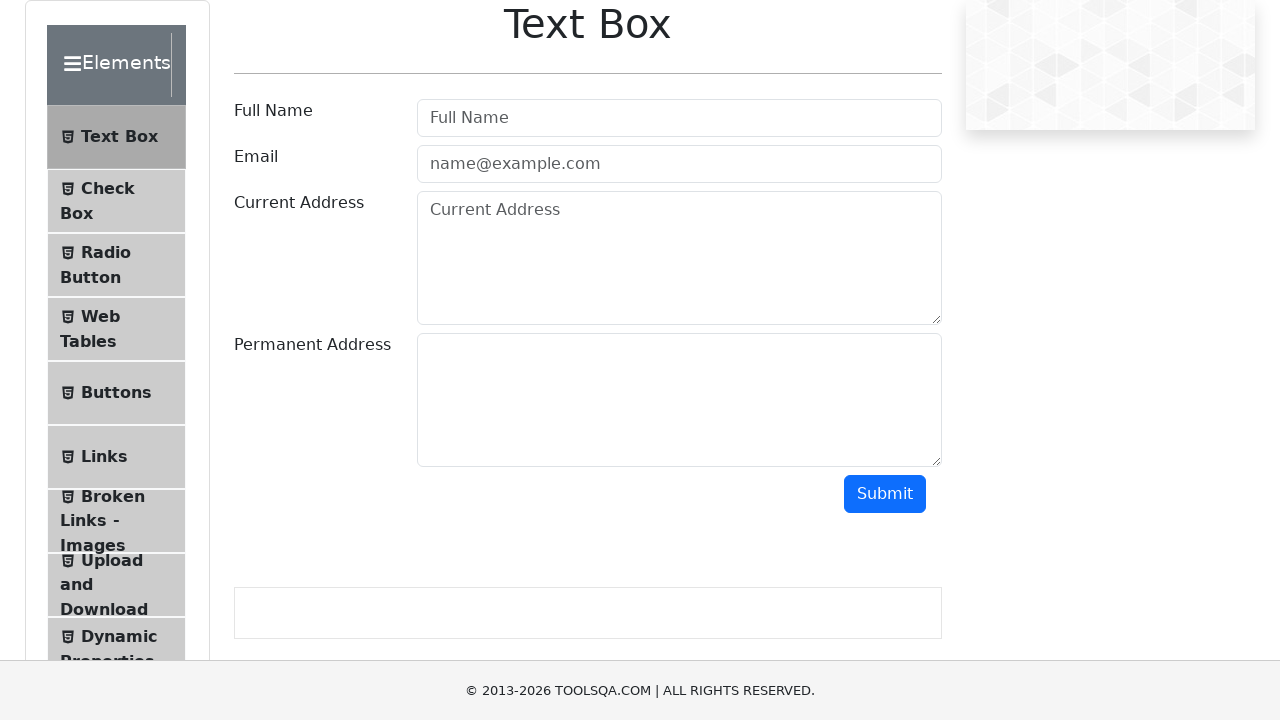

Filled Full Name field with 'Juan Cruz' on #userName
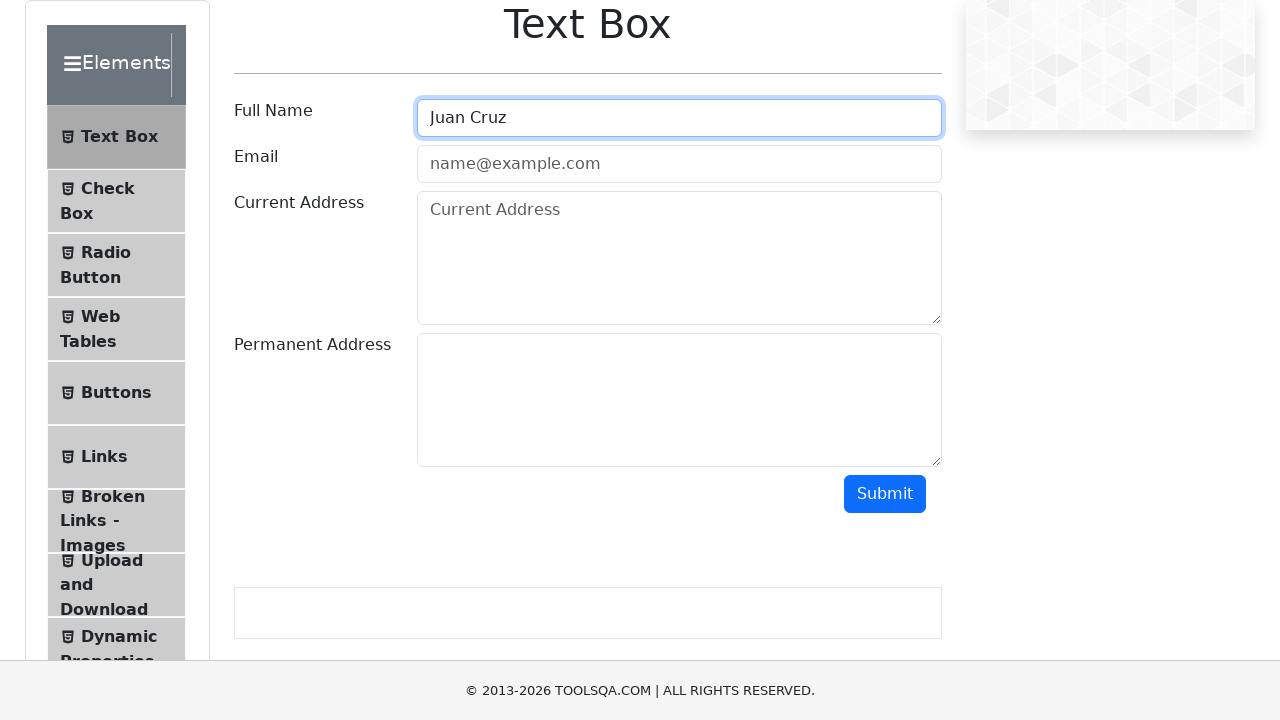

Filled Email field with 'juancmouhape@gmail.com' on #userEmail
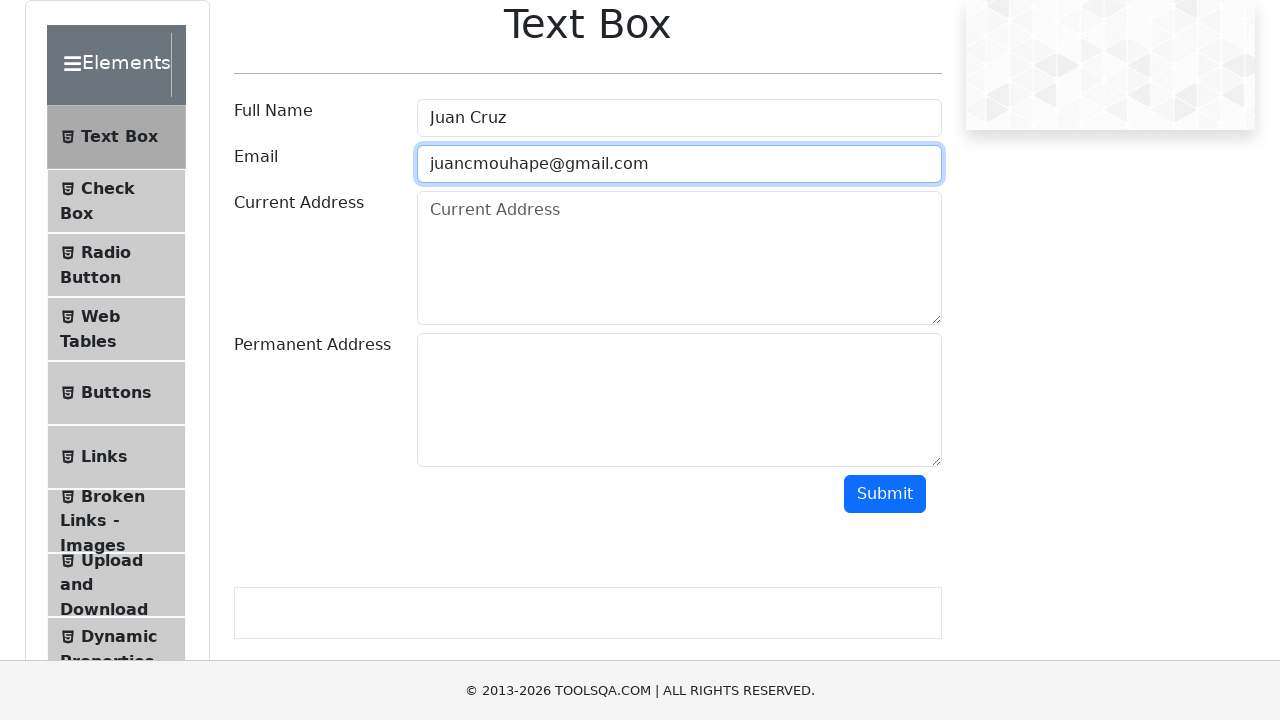

Filled Current Address field with 'direccion_uno' on #currentAddress
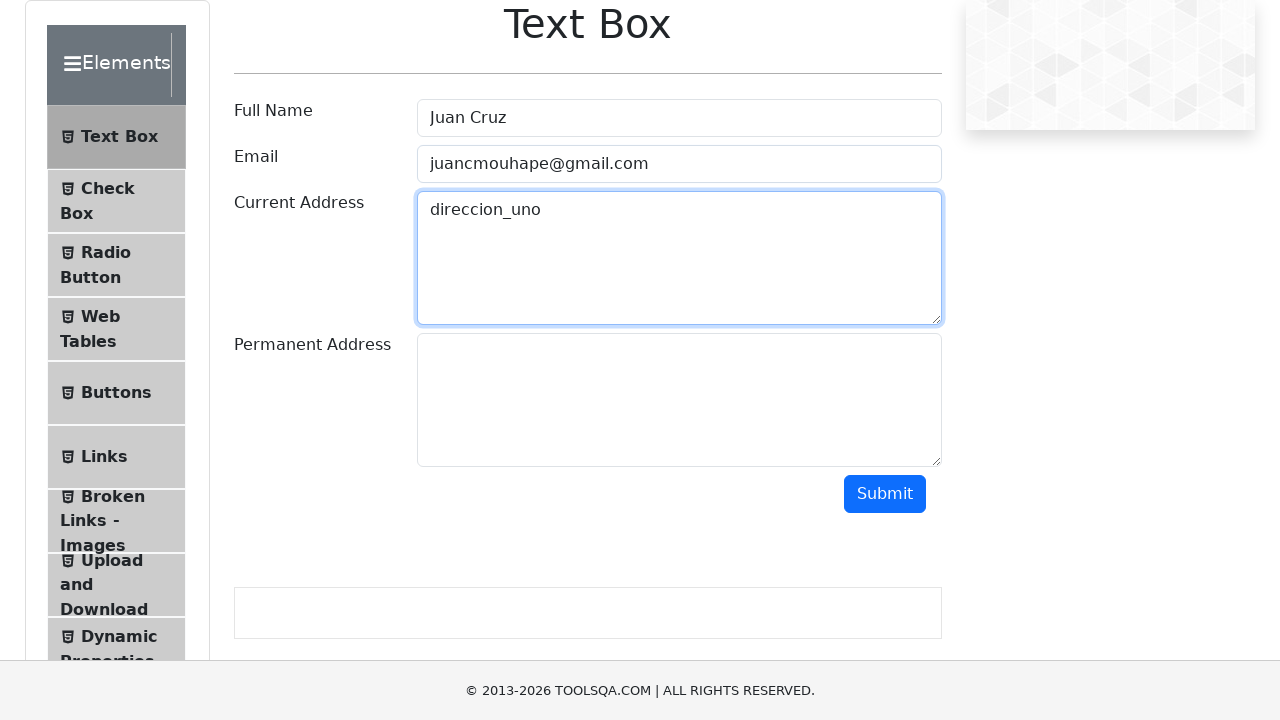

Filled Permanent Address field with 'direccion_dos' on #permanentAddress
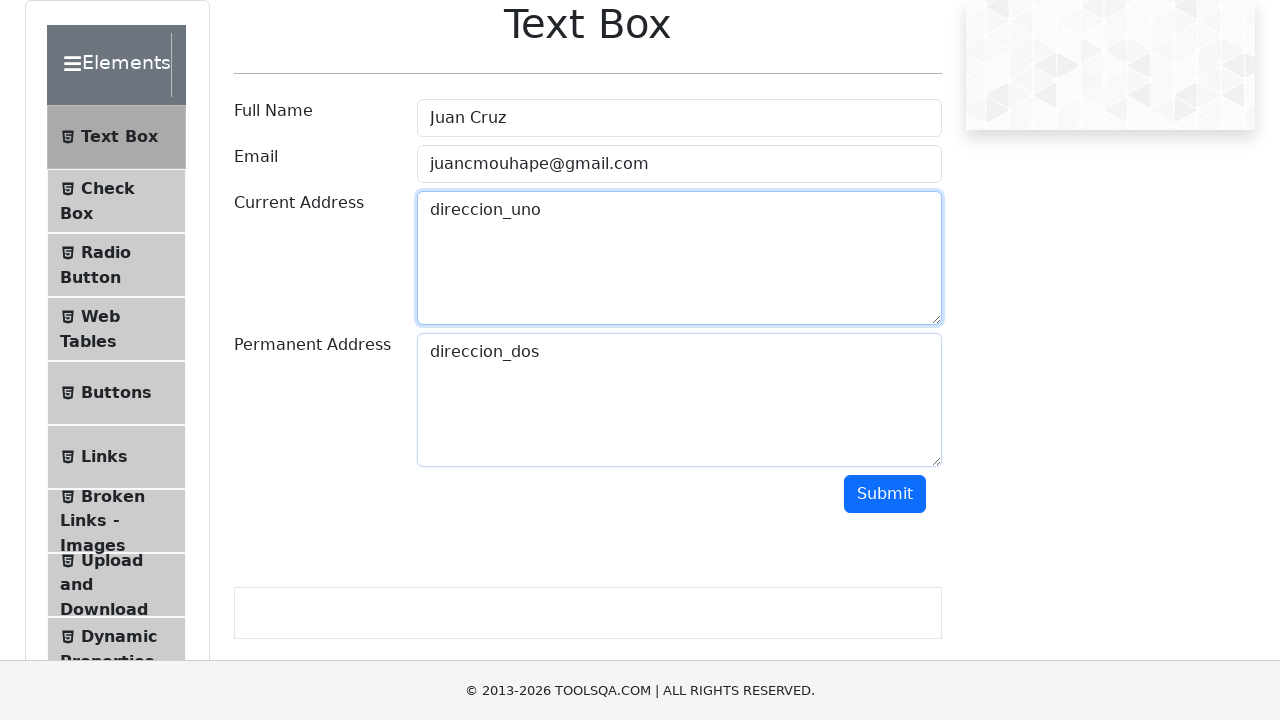

Scrolled down to view Submit button
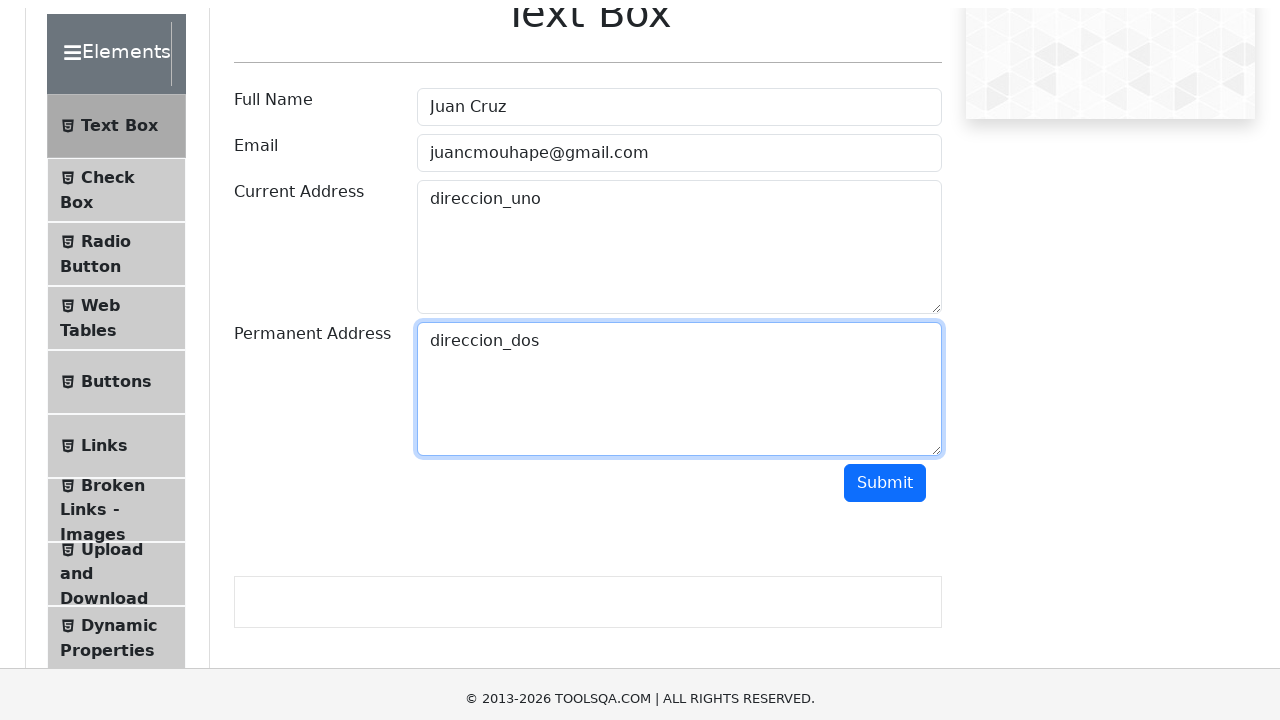

Clicked Submit button to submit form at (885, 378) on #submit
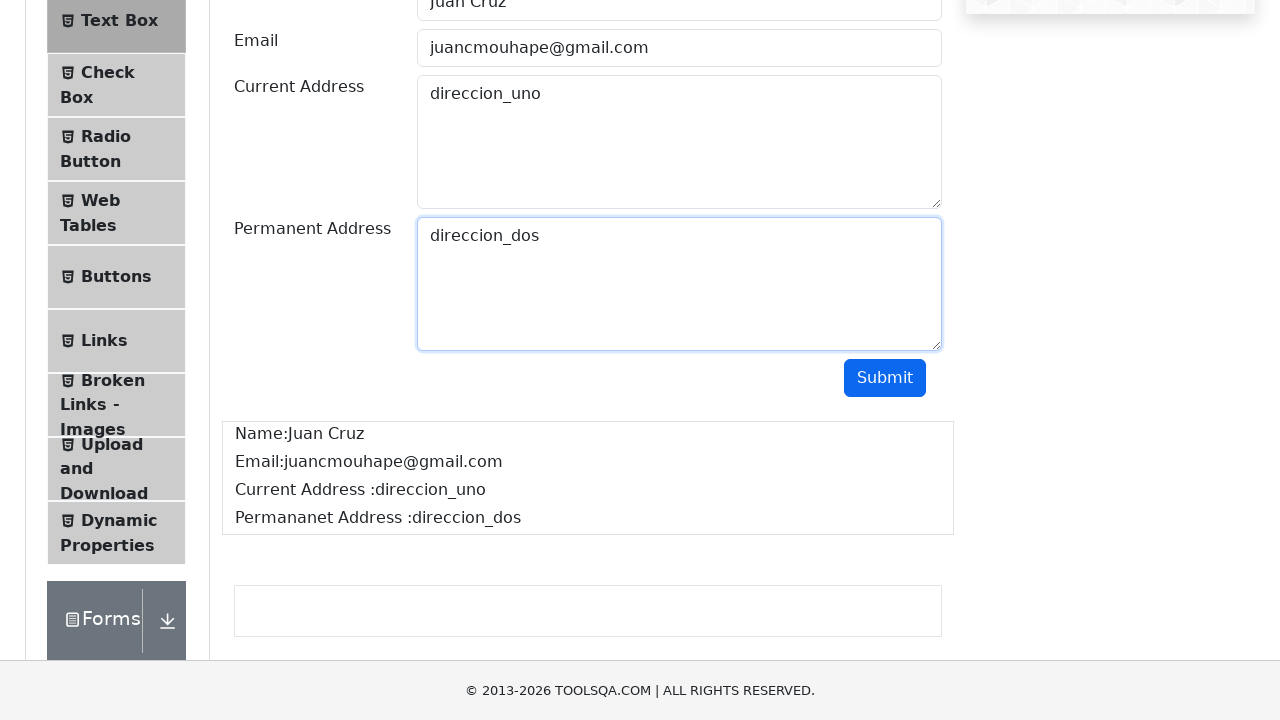

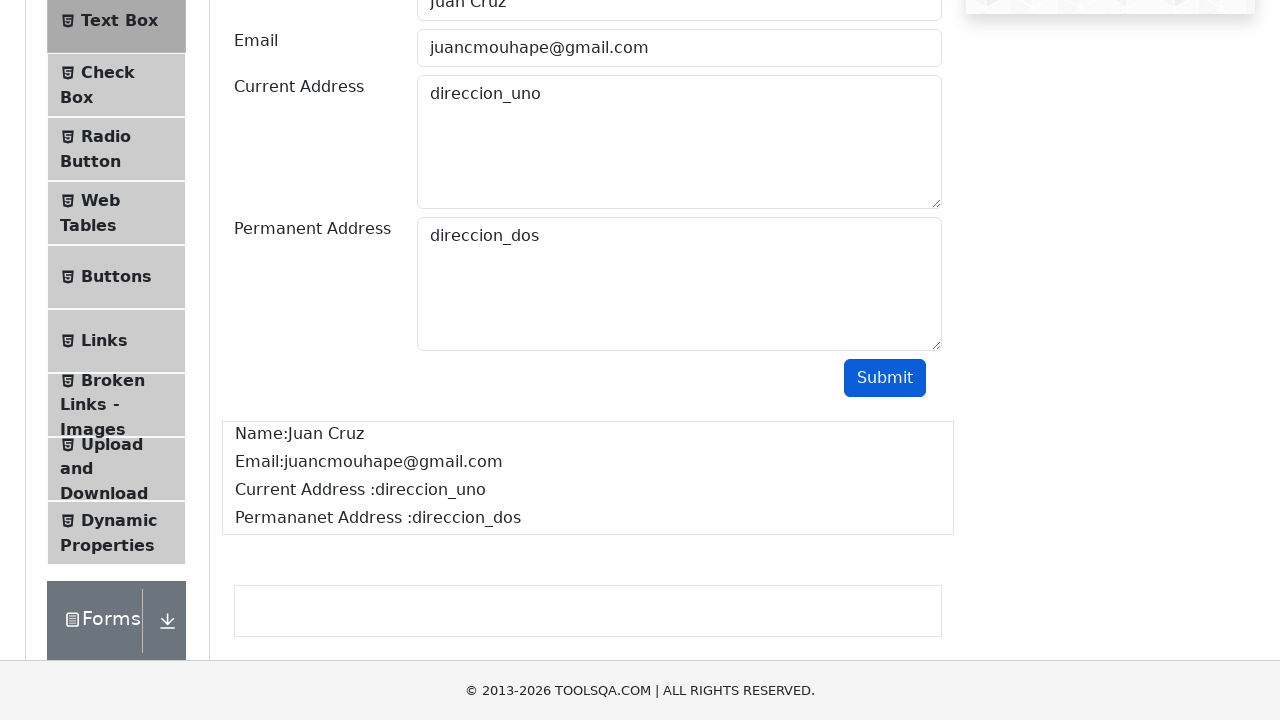